Tests alert handling functionality by triggering JavaScript alerts and confirming/dismissing them

Starting URL: https://rahulshettyacademy.com/AutomationPractice/

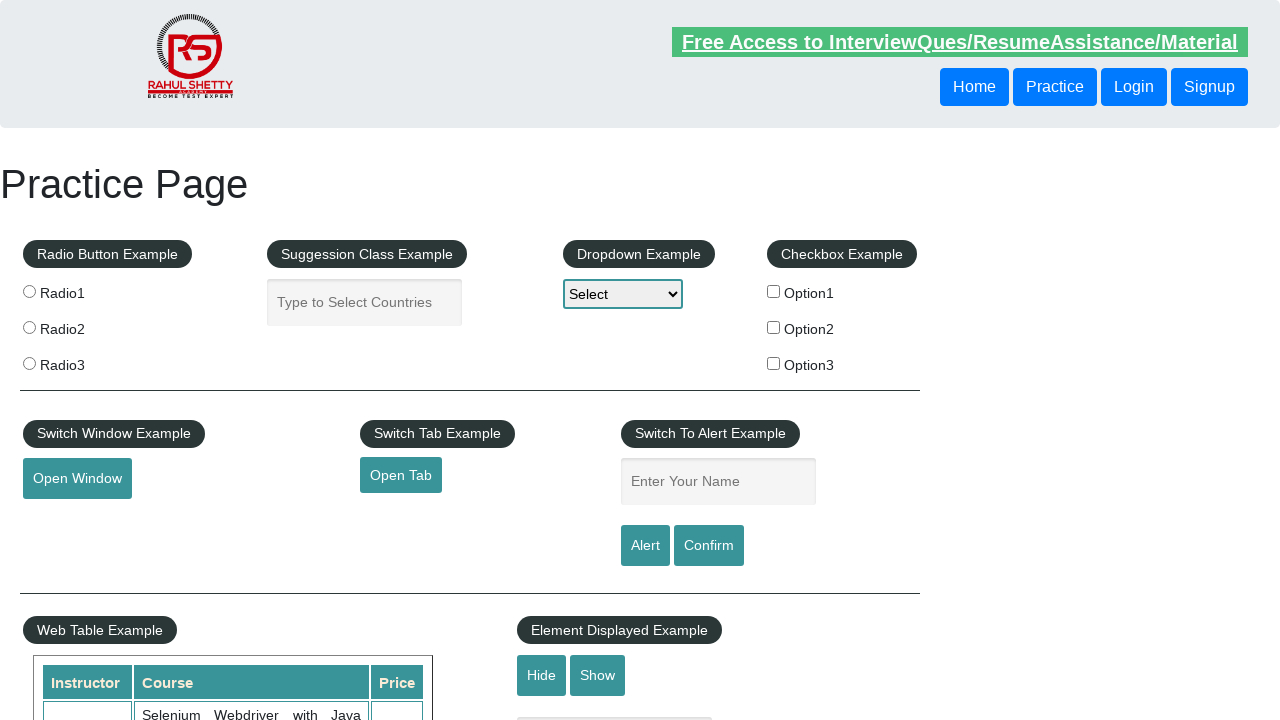

Filled name field with 'Rahul Kumar' on #name
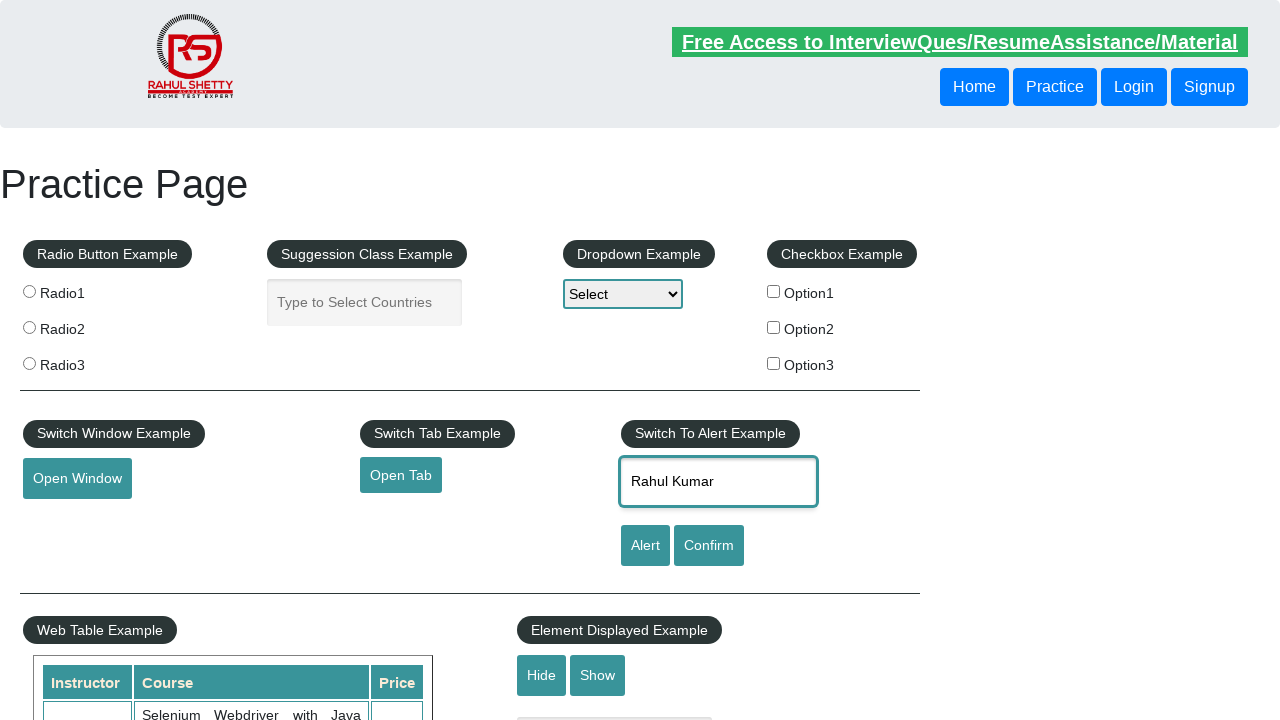

Clicked alert button to trigger JavaScript alert at (645, 546) on #alertbtn
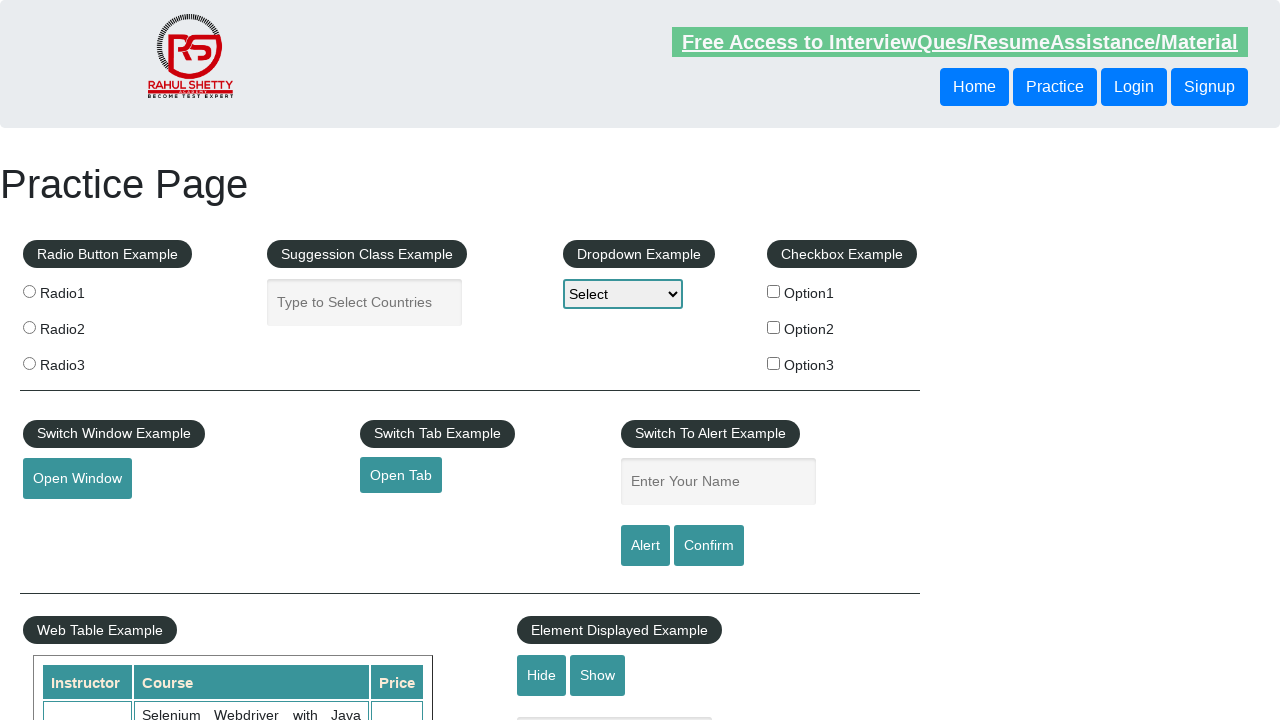

Set up dialog handler to accept alert
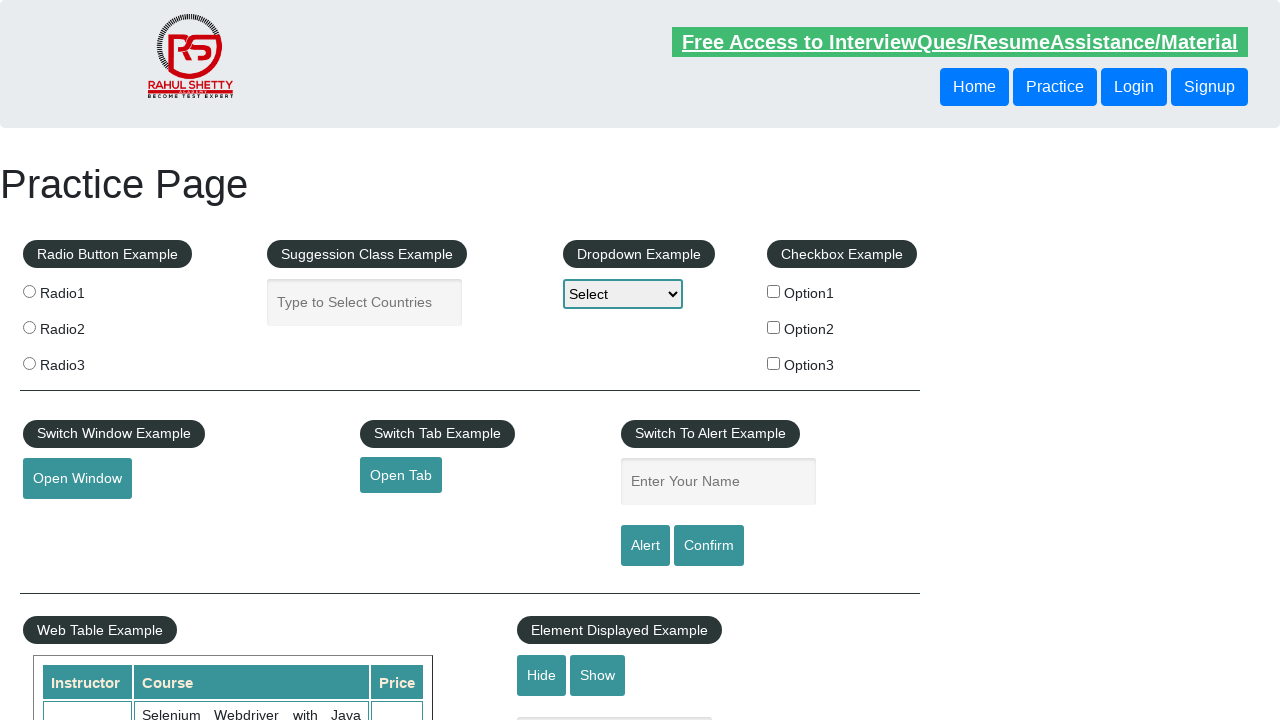

Clicked confirm button to trigger confirmation dialog at (709, 546) on #confirmbtn
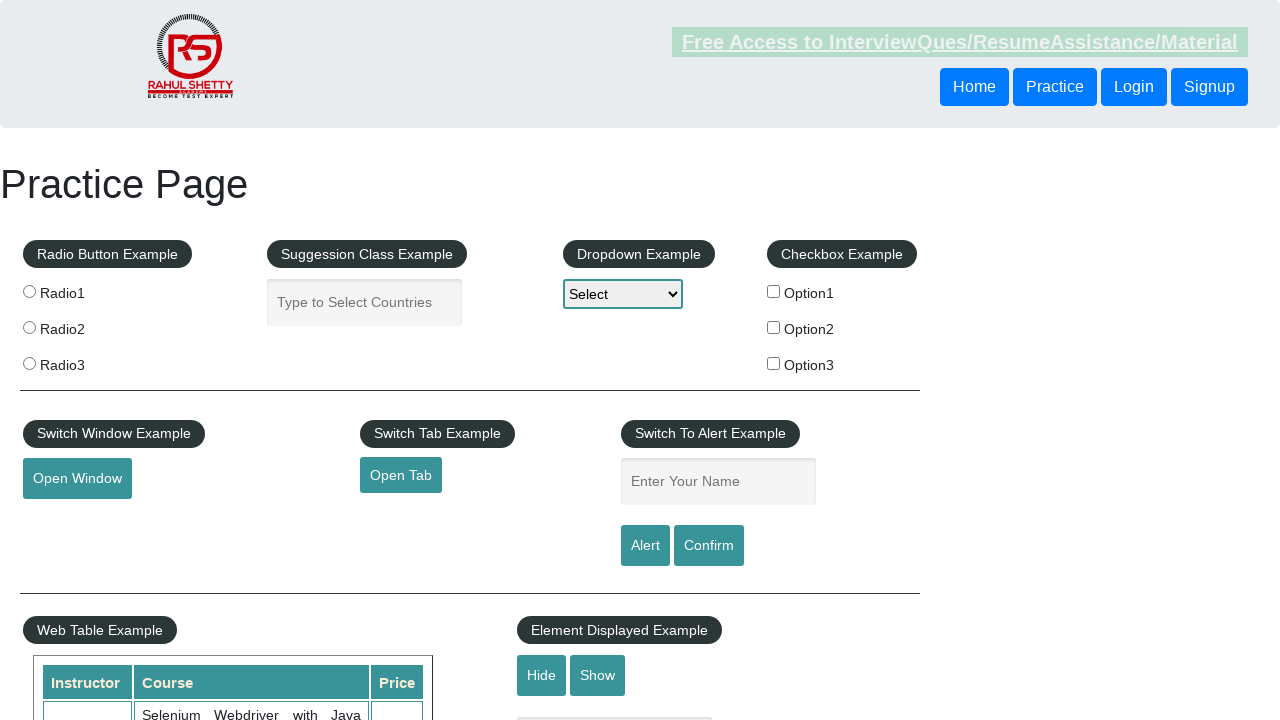

Set up dialog handler to dismiss confirmation dialog
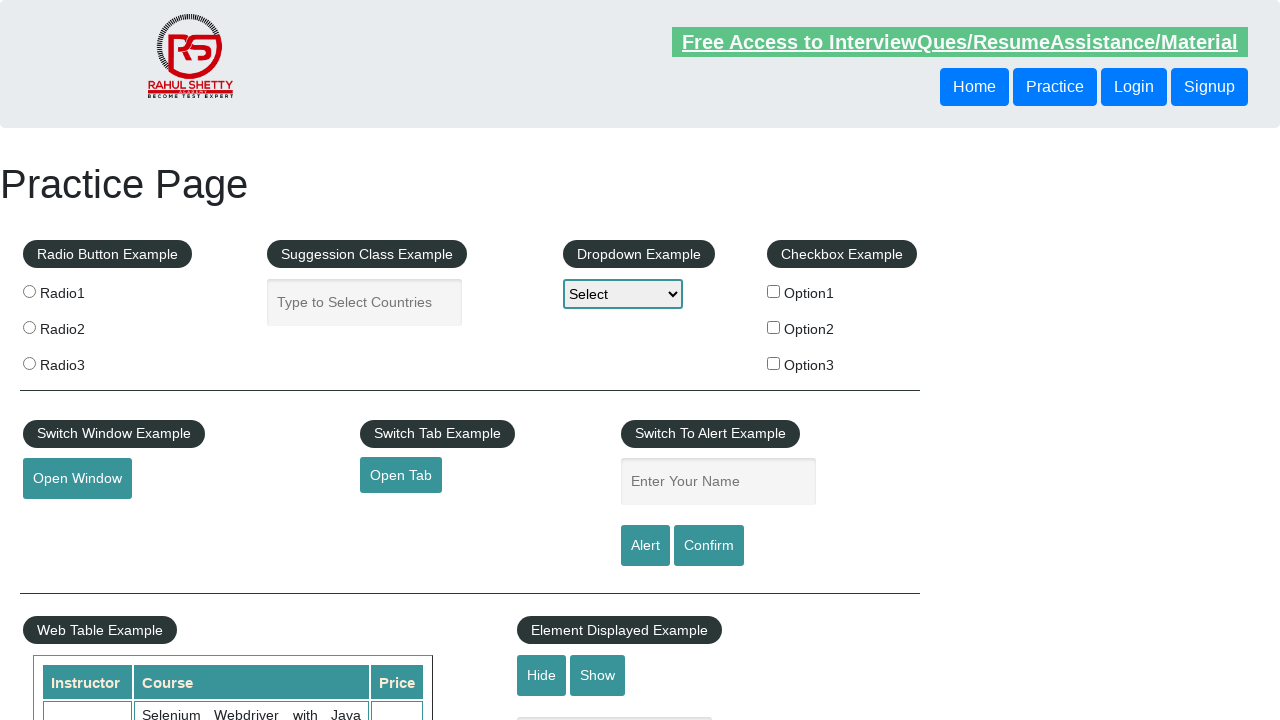

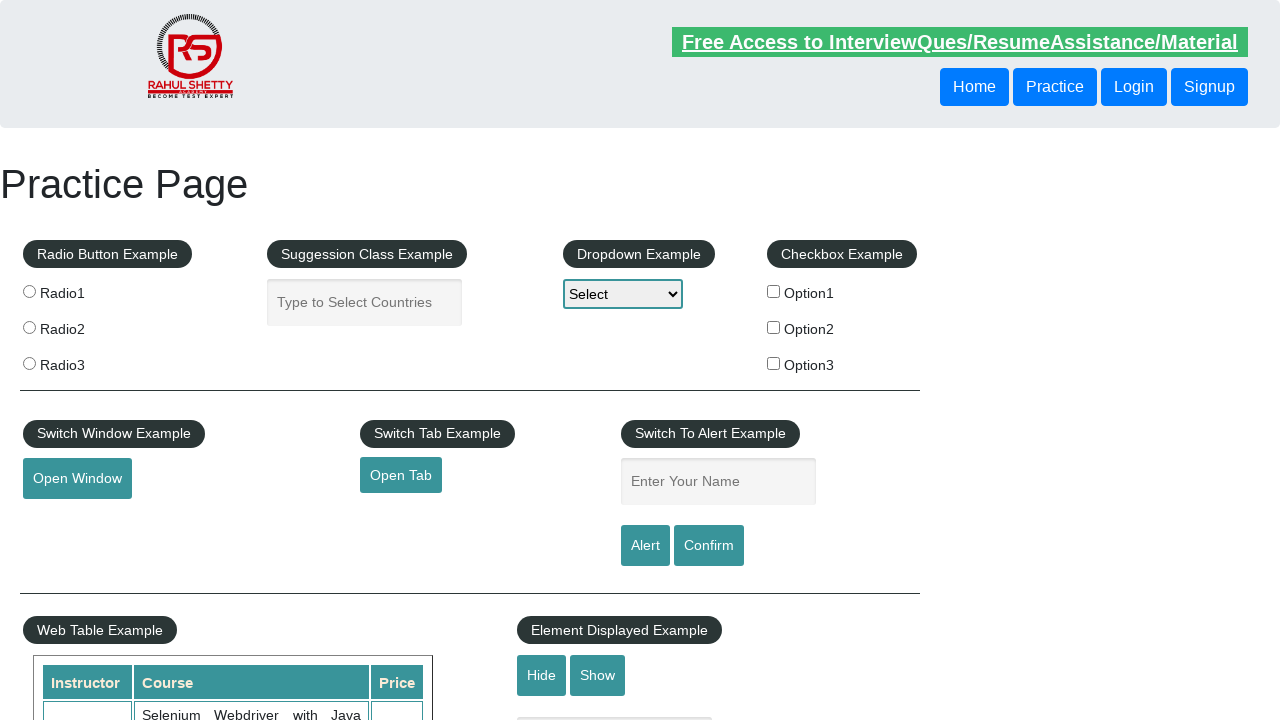